Tests checkbox functionality by verifying initial states, clicking to toggle them, and confirming the changed states

Starting URL: http://practice.cydeo.com/checkboxes

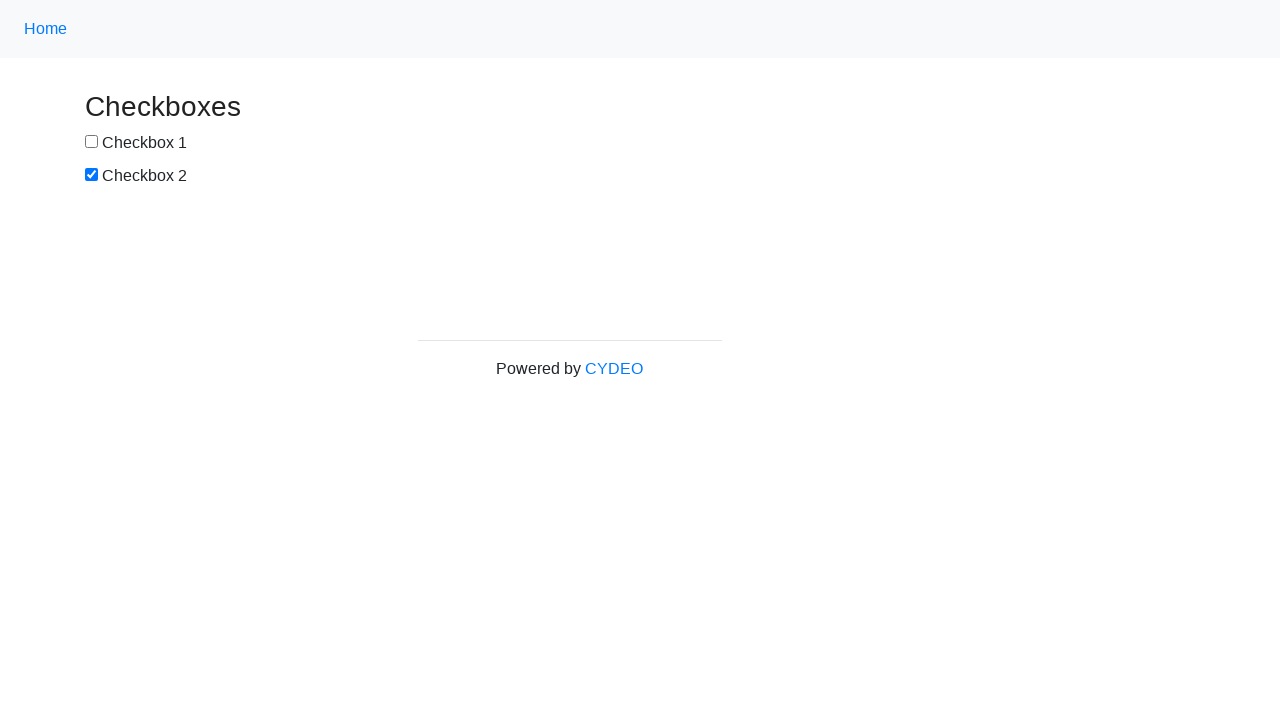

Located checkbox 1 (#box1)
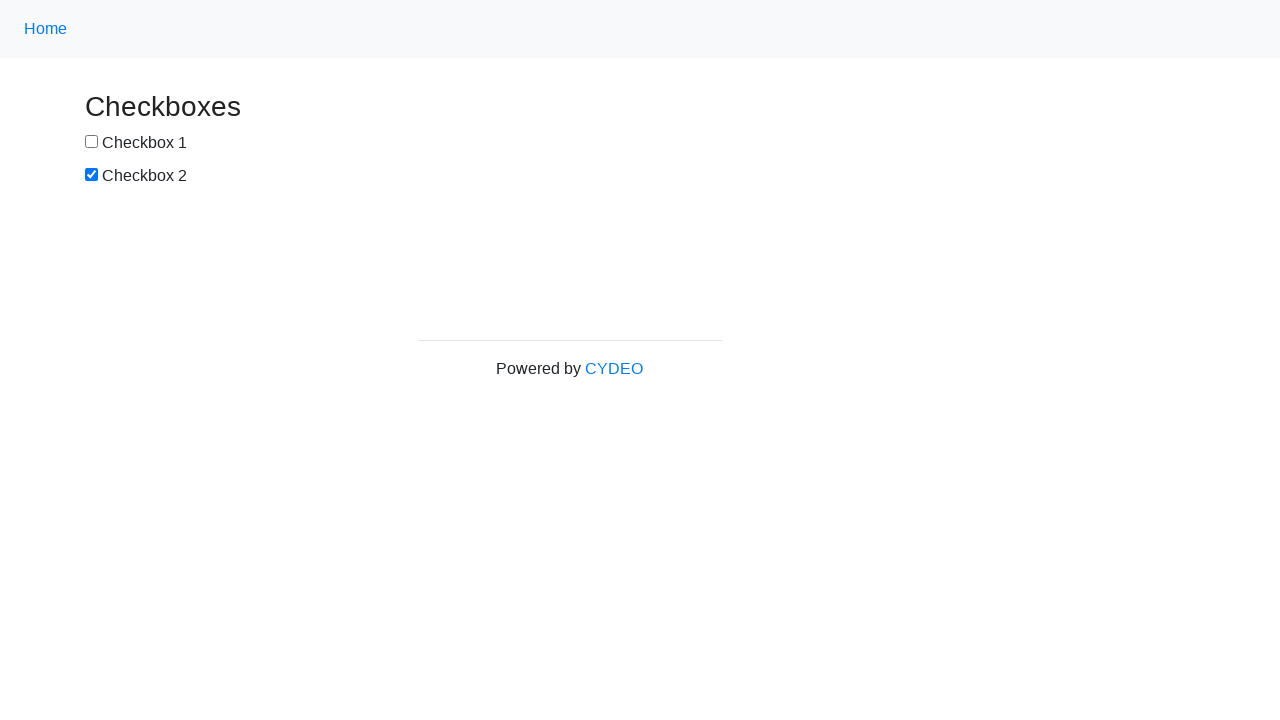

Located checkbox 2 (#box2)
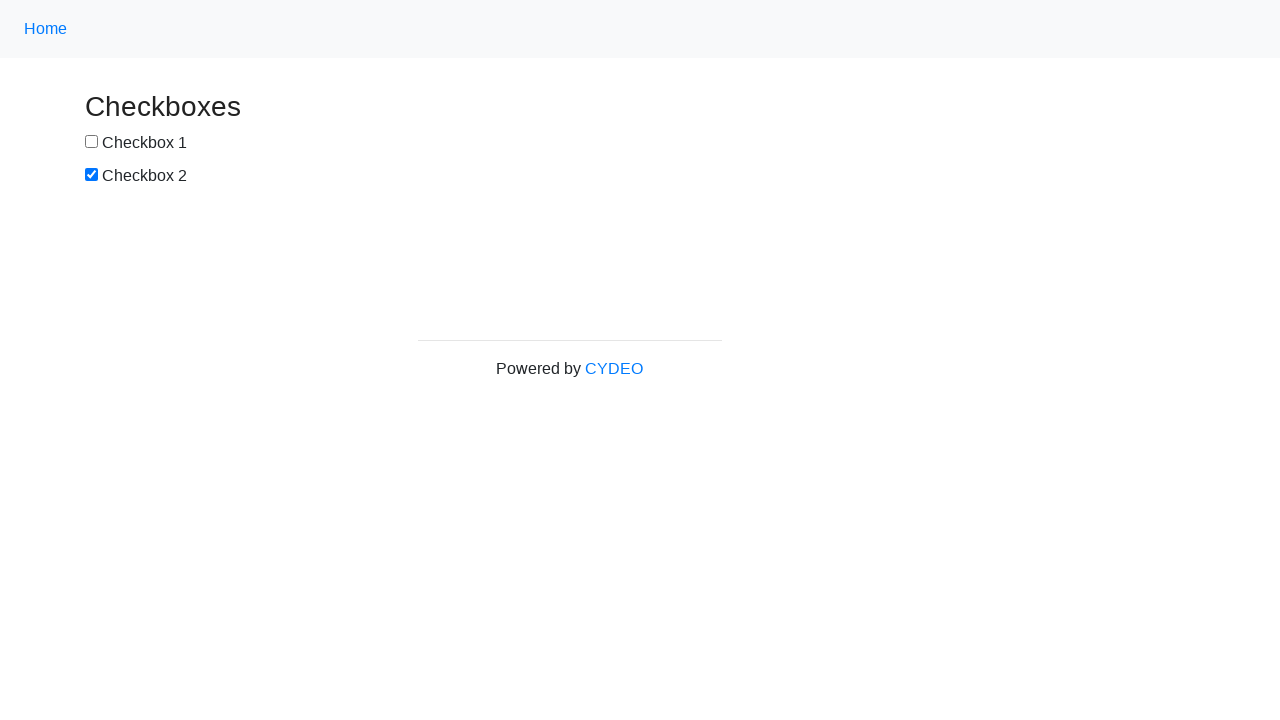

Verified checkbox 1 is initially unchecked
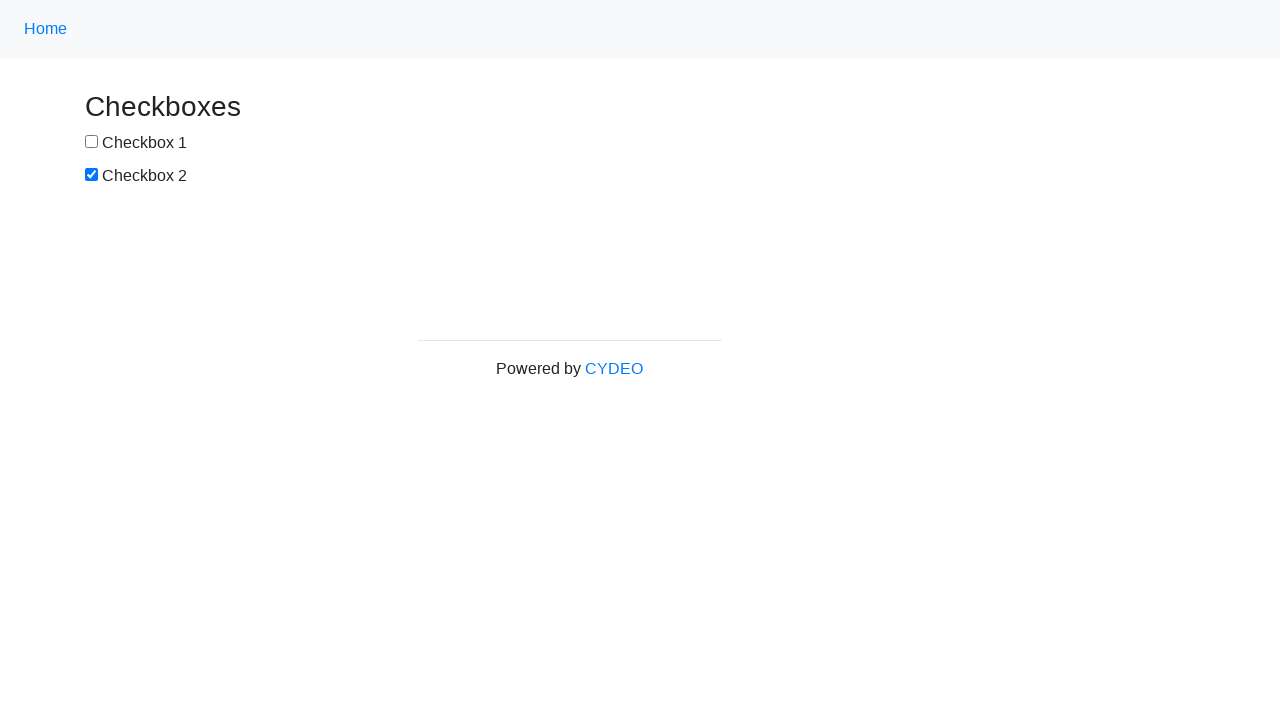

Verified checkbox 2 is initially checked
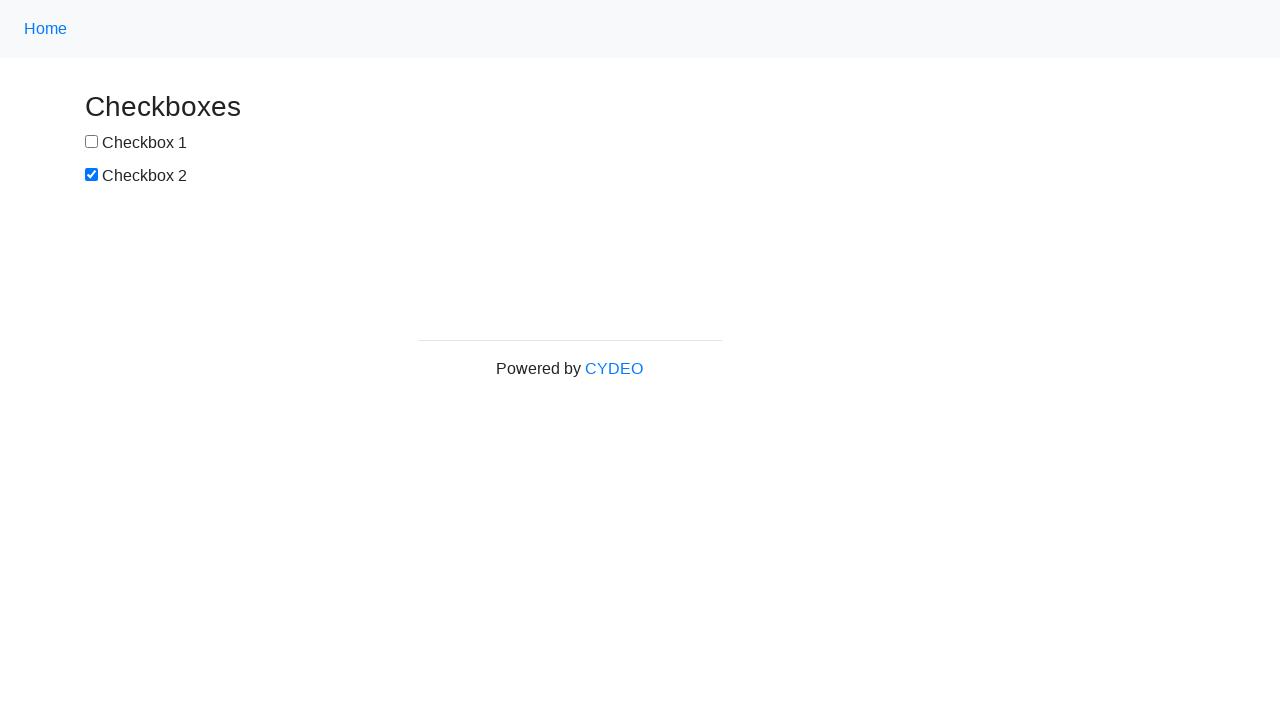

Clicked checkbox 1 to select it at (92, 142) on #box1
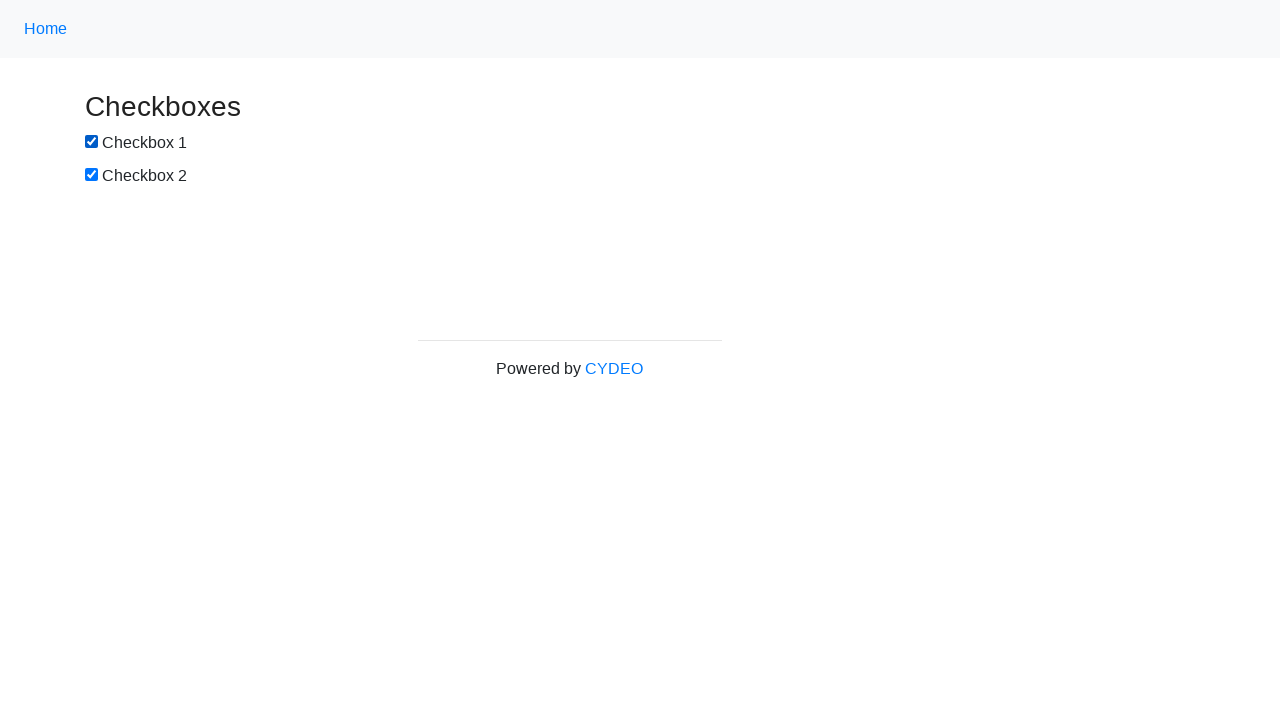

Clicked checkbox 2 to deselect it at (92, 175) on #box2
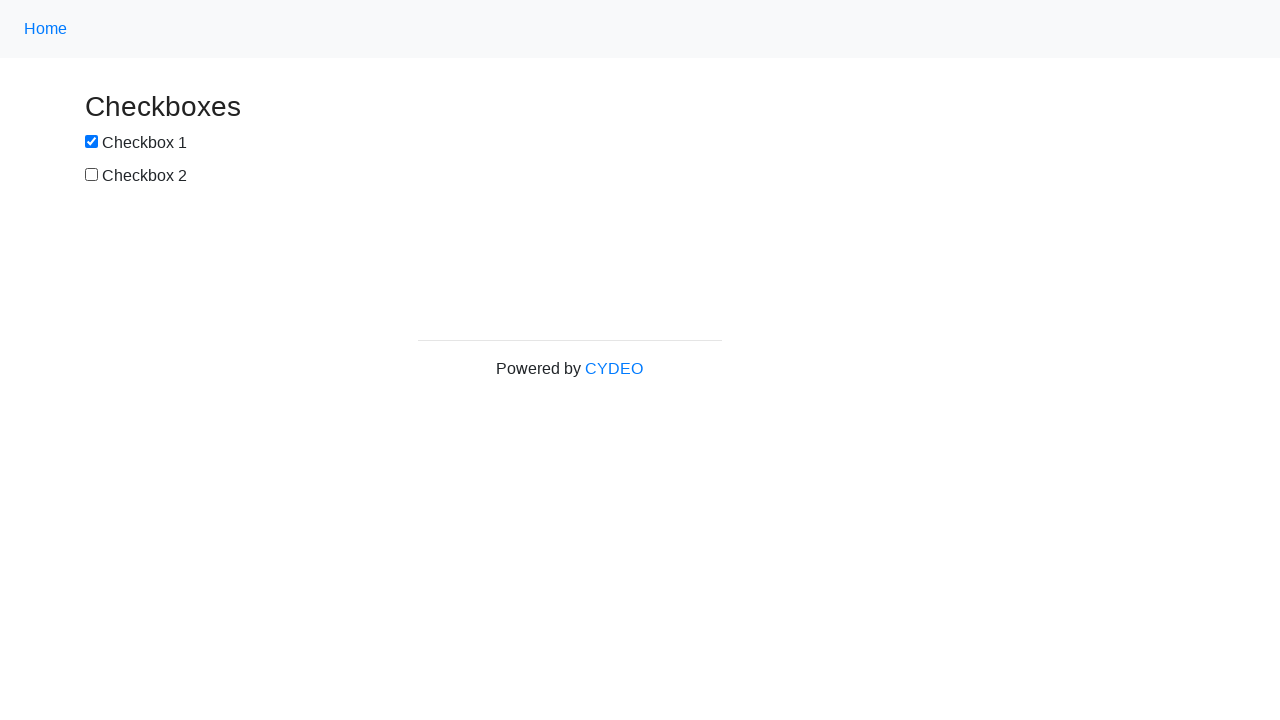

Verified checkbox 1 is now checked after clicking
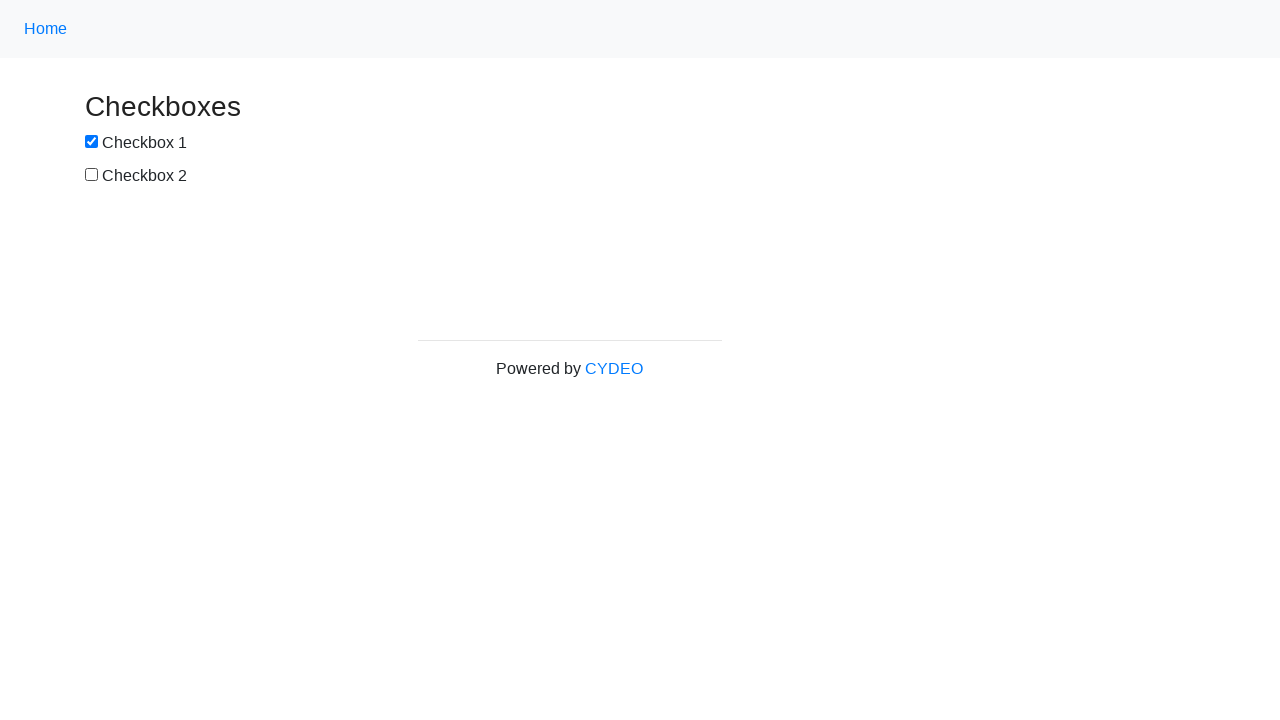

Verified checkbox 2 is now unchecked after clicking
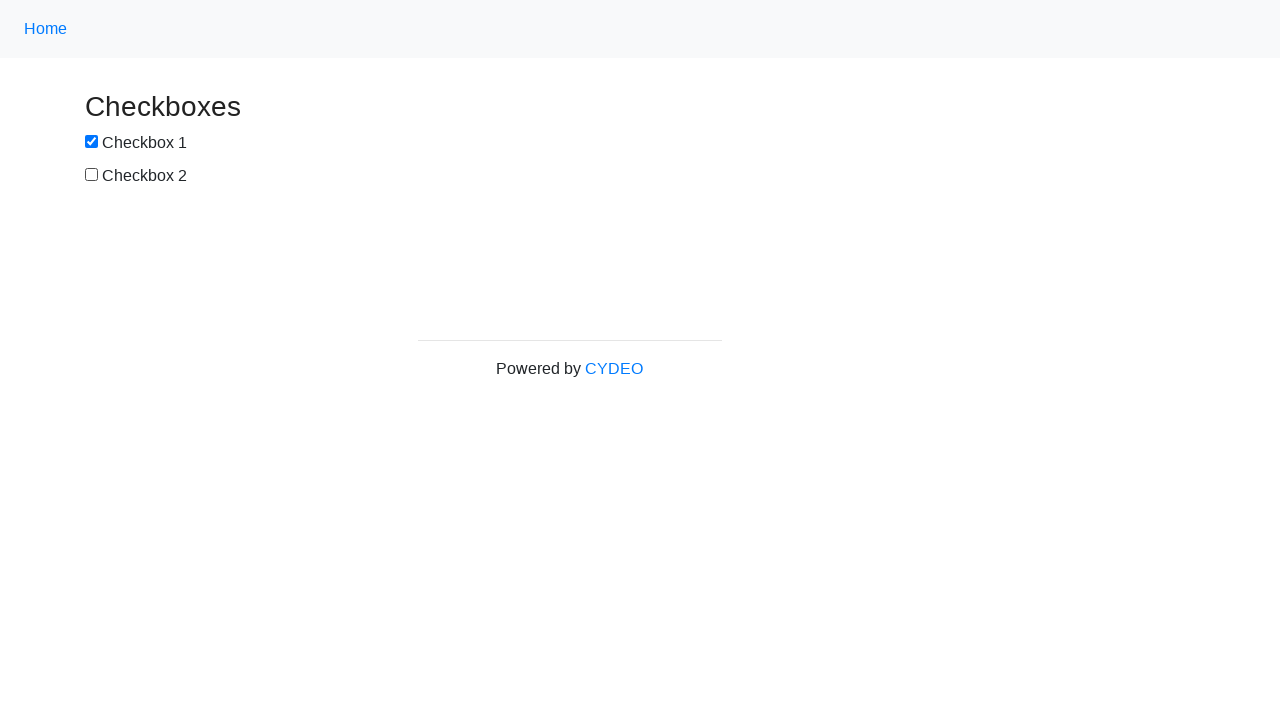

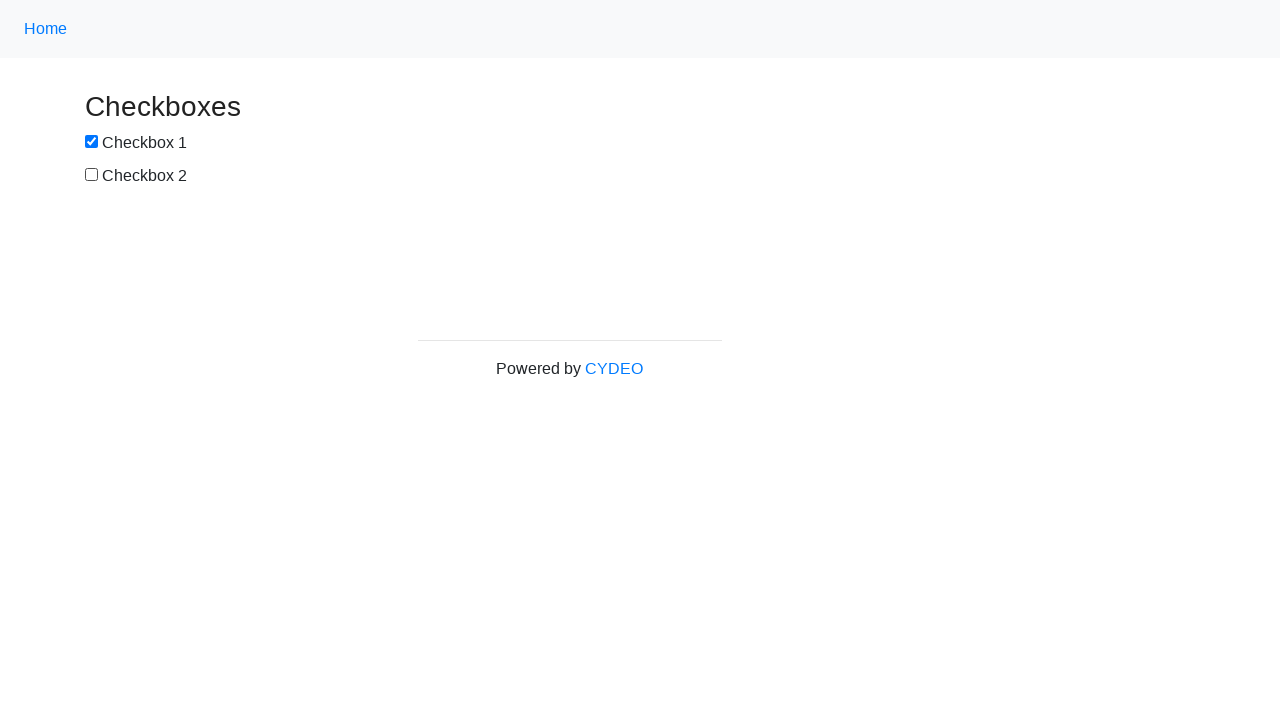